Tests the Zappos homepage search functionality by entering "Green Shoes" in the search box and submitting the search form.

Starting URL: https://www.zappos.com

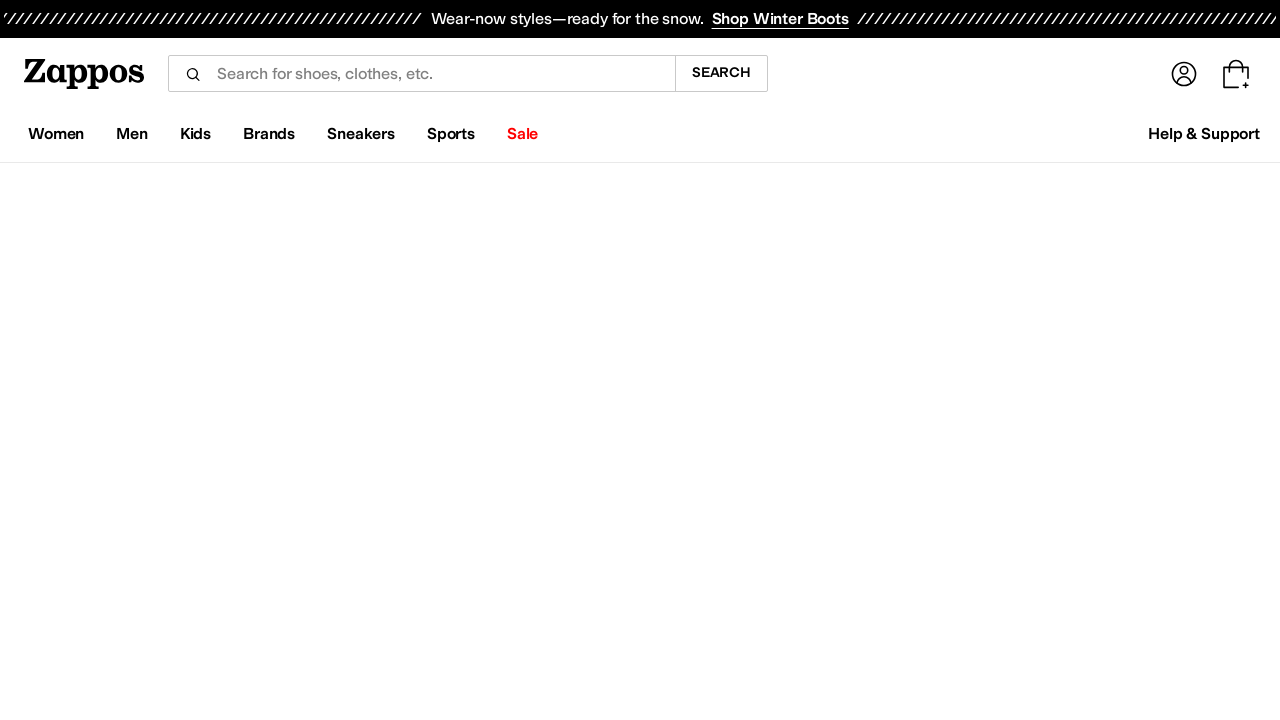

Filled search field with 'Green Shoes' on input[name='term']
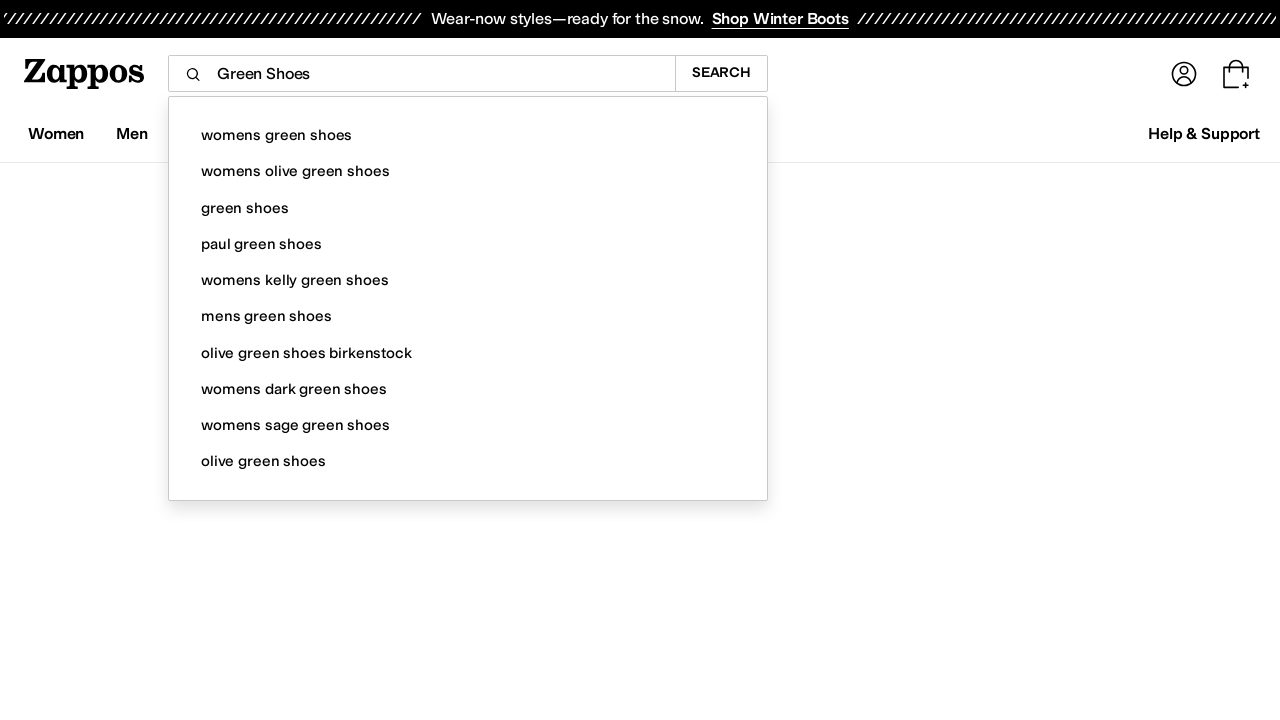

Pressed Enter to submit search form on input[name='term']
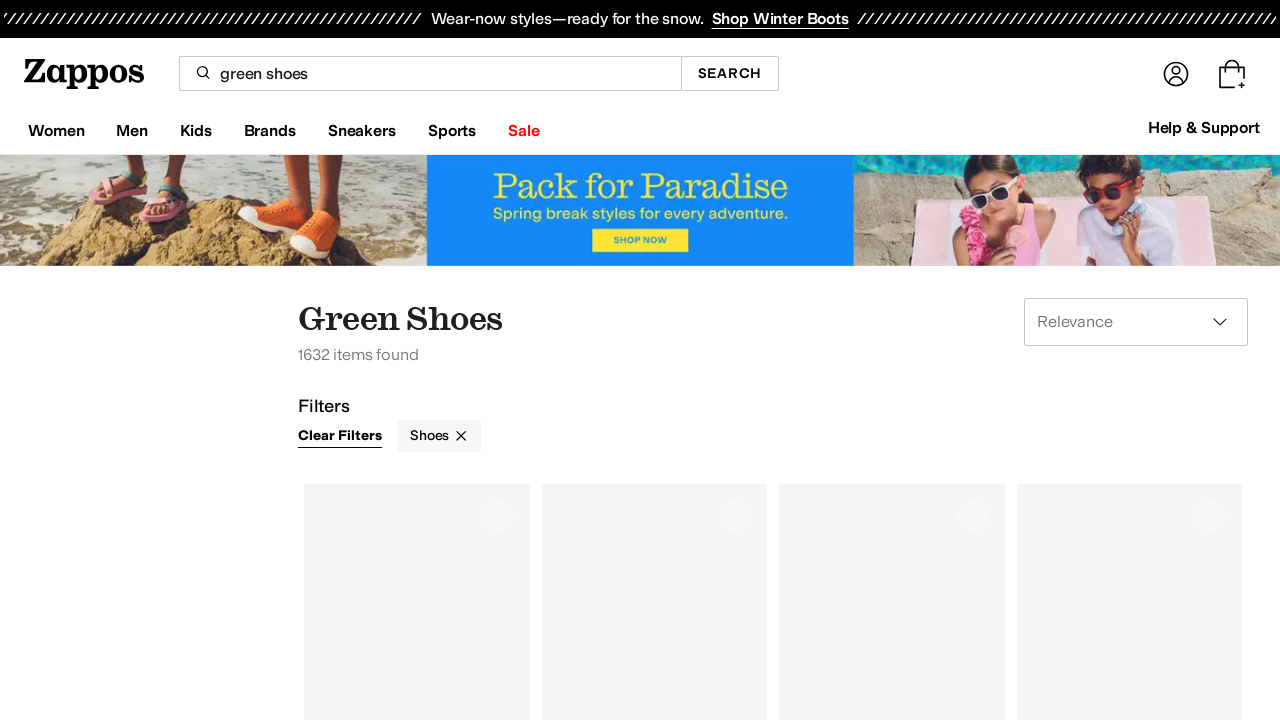

Search results page loaded (networkidle)
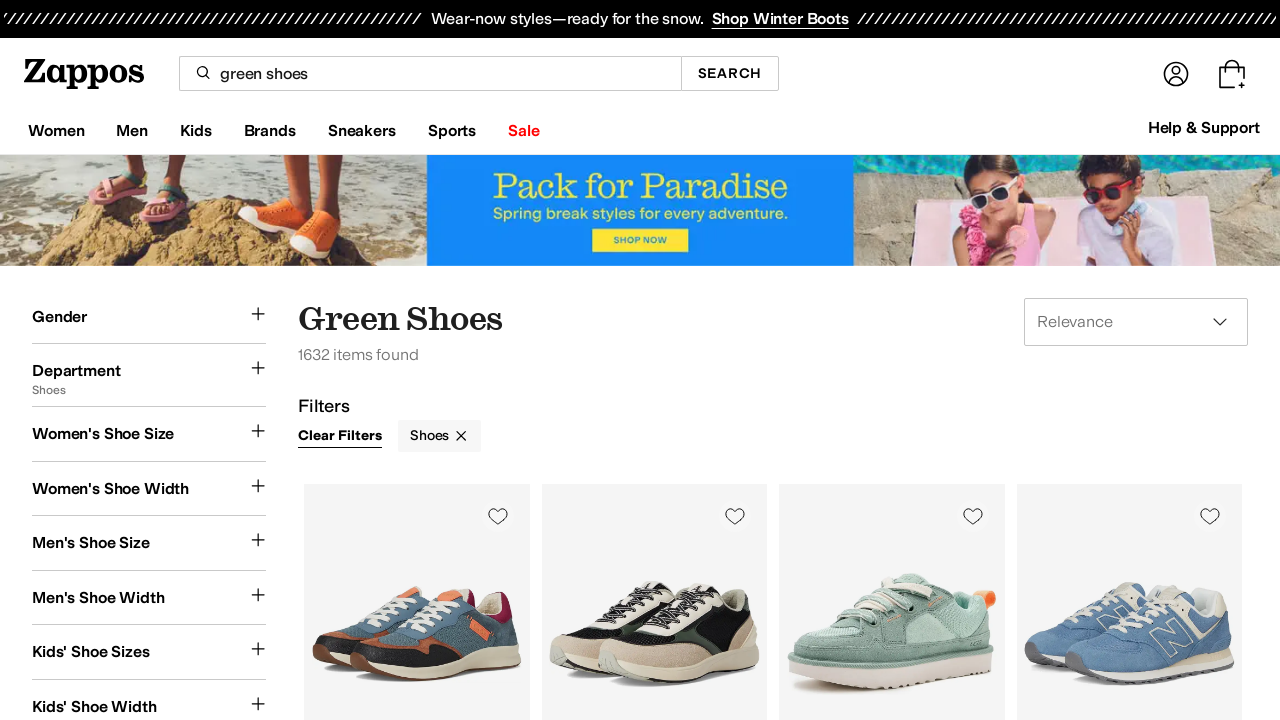

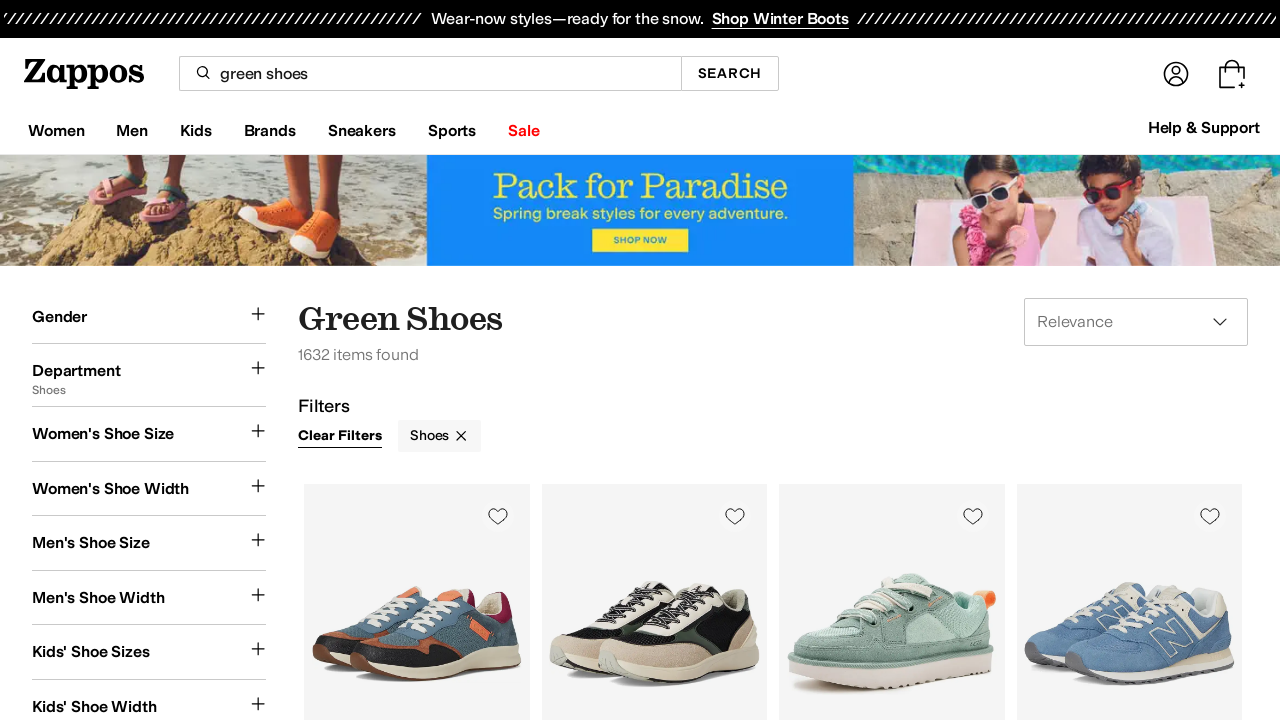